Checks if the Get Started button is clickable on WebdriverIO homepage

Starting URL: https://webdriver.io

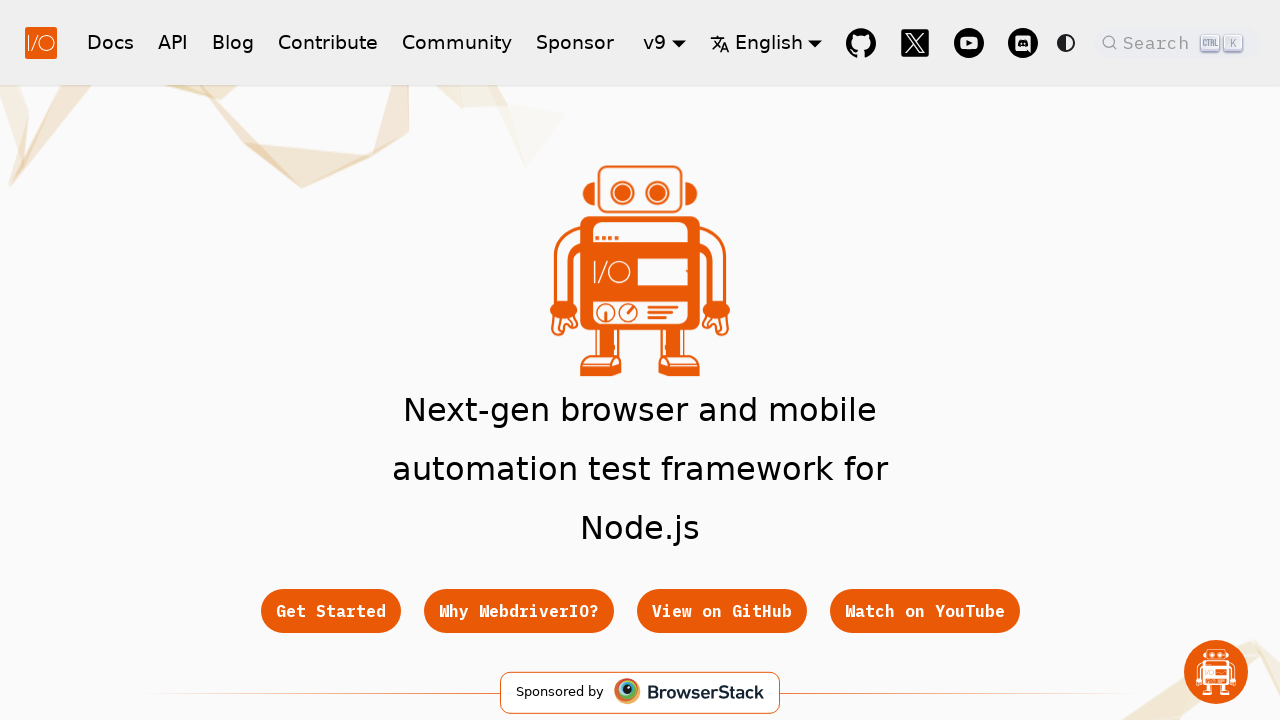

Located Get Started button element
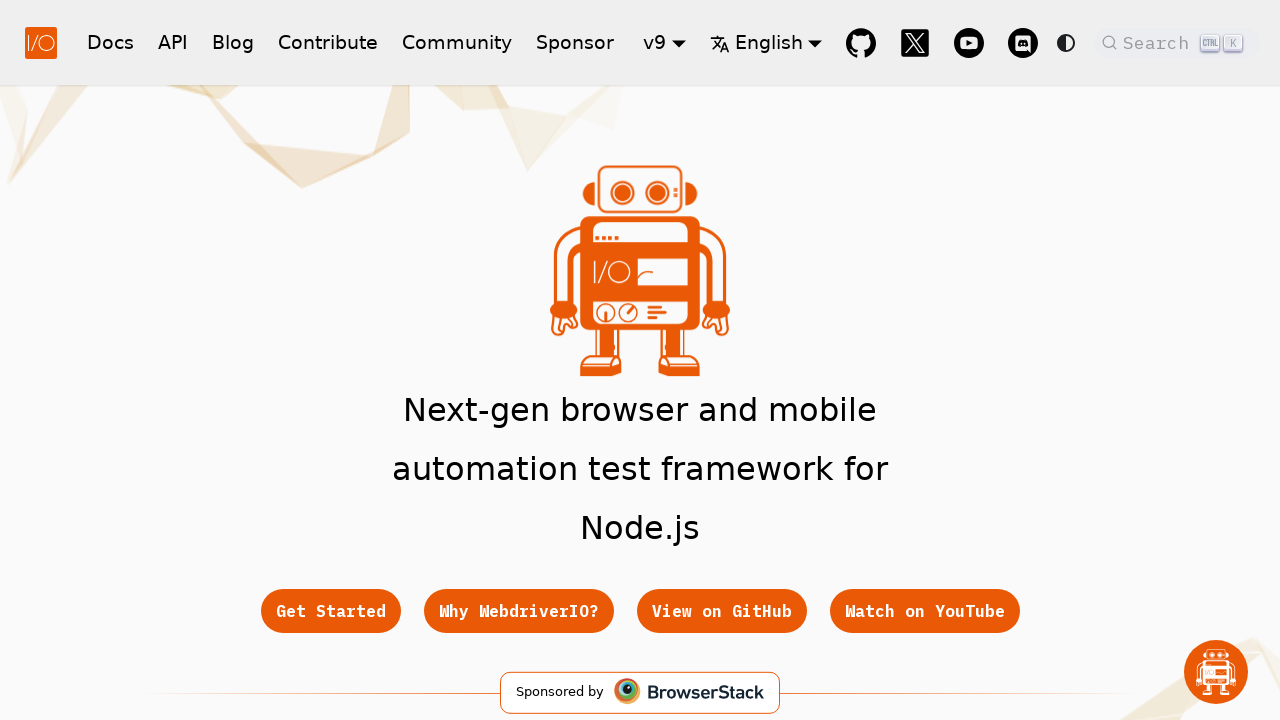

Get Started button is visible and ready to interact
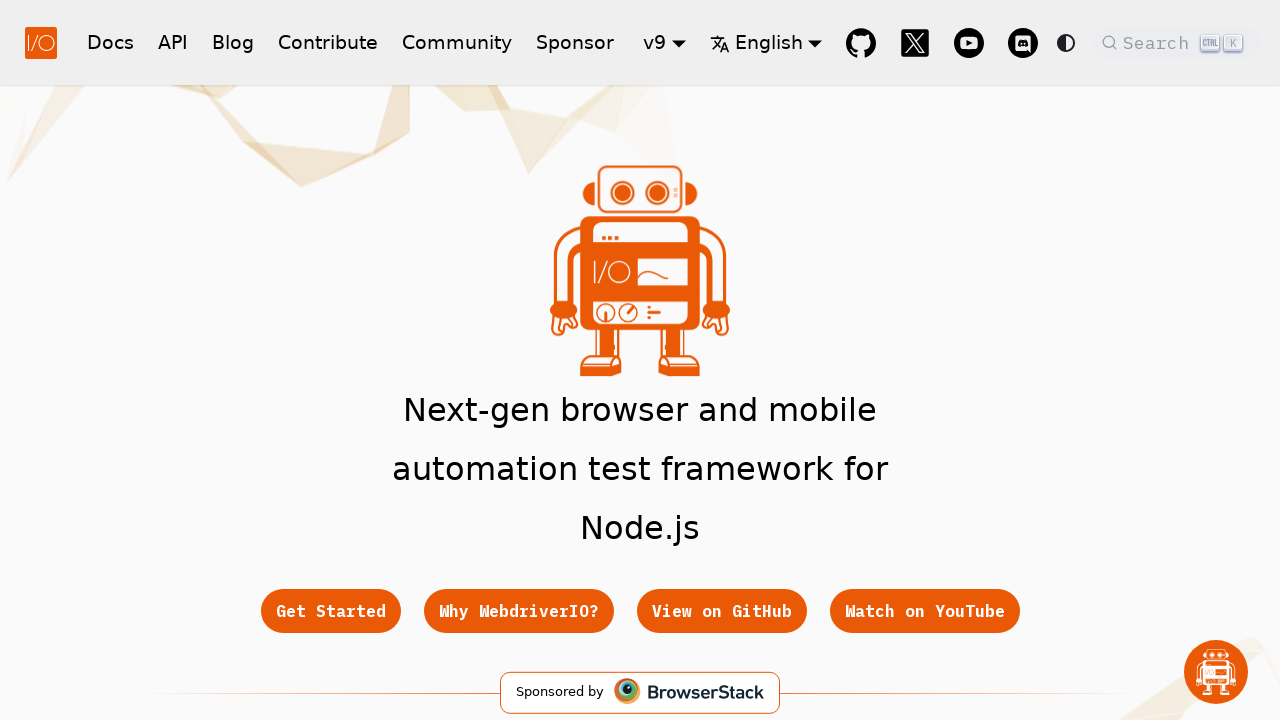

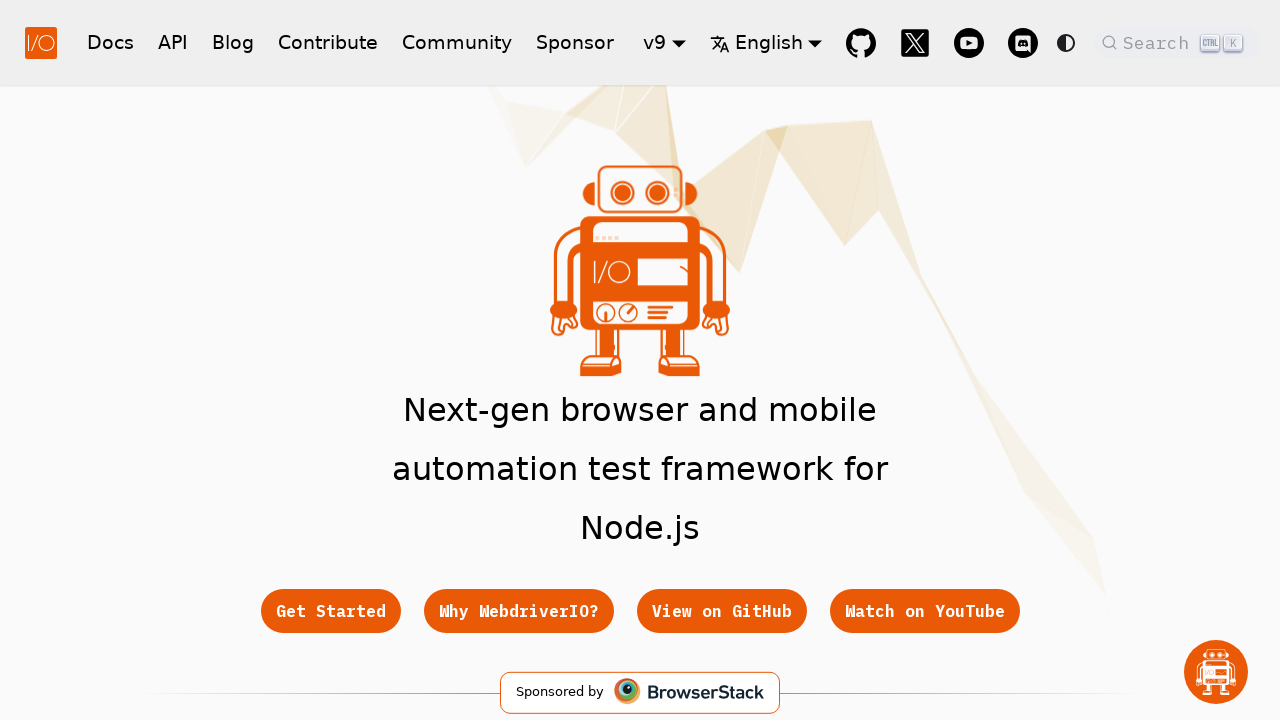